Launches browser and navigates to the Adactin Hotel App homepage, maximizing the window

Starting URL: https://adactinhotelapp.com/

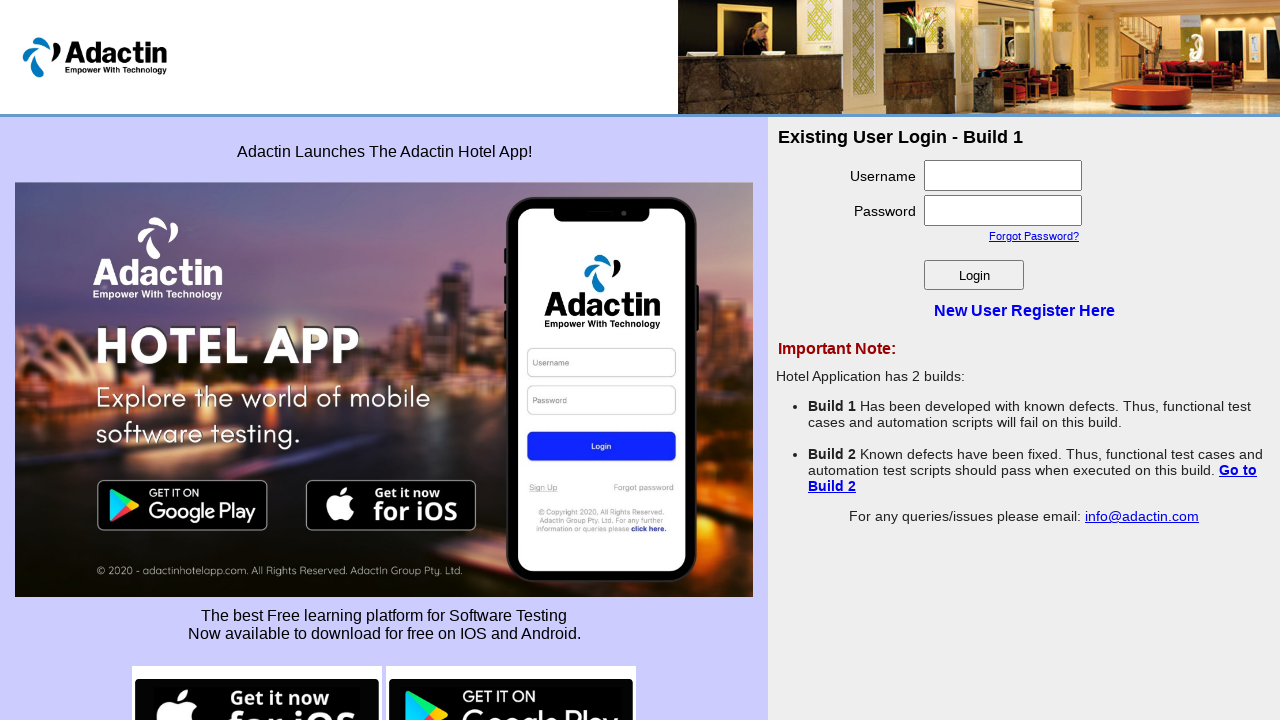

Set viewport size to 1920x1080 (maximized window)
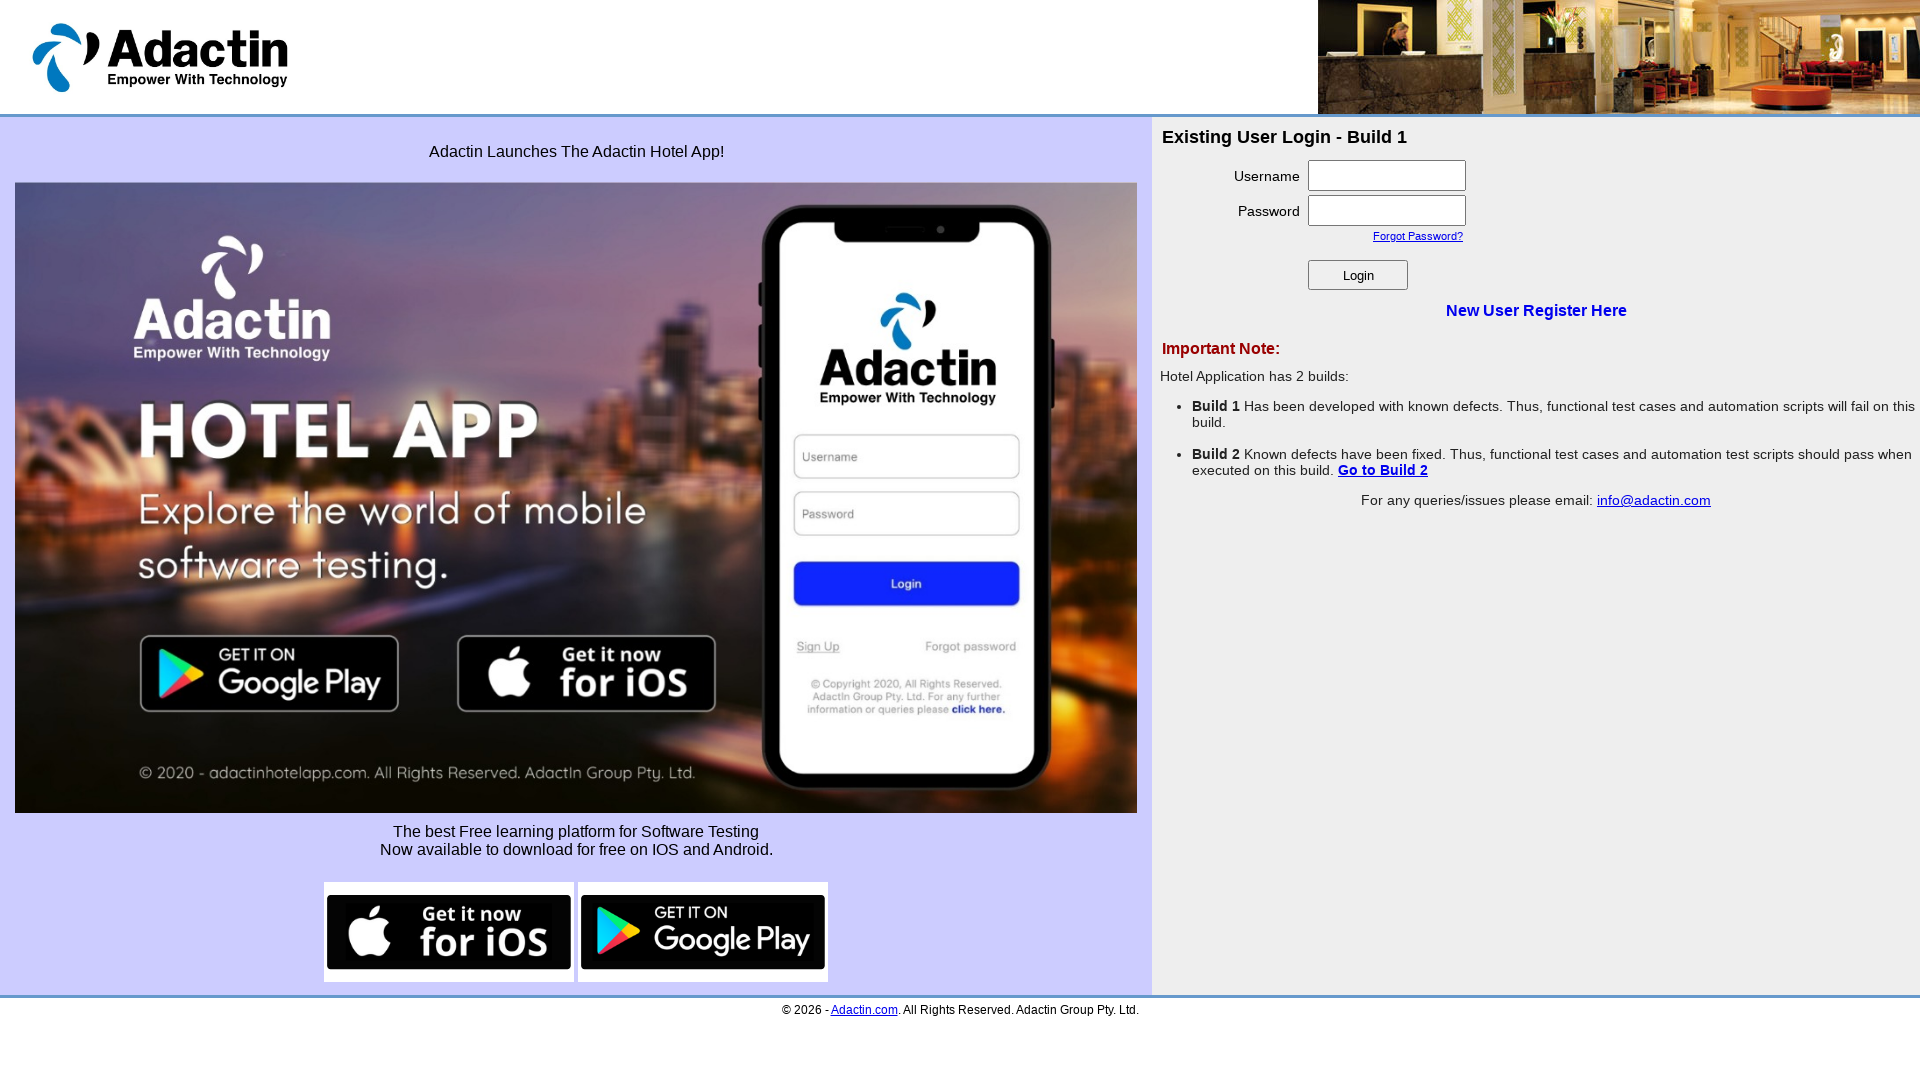

Waited for page to load (domcontentloaded)
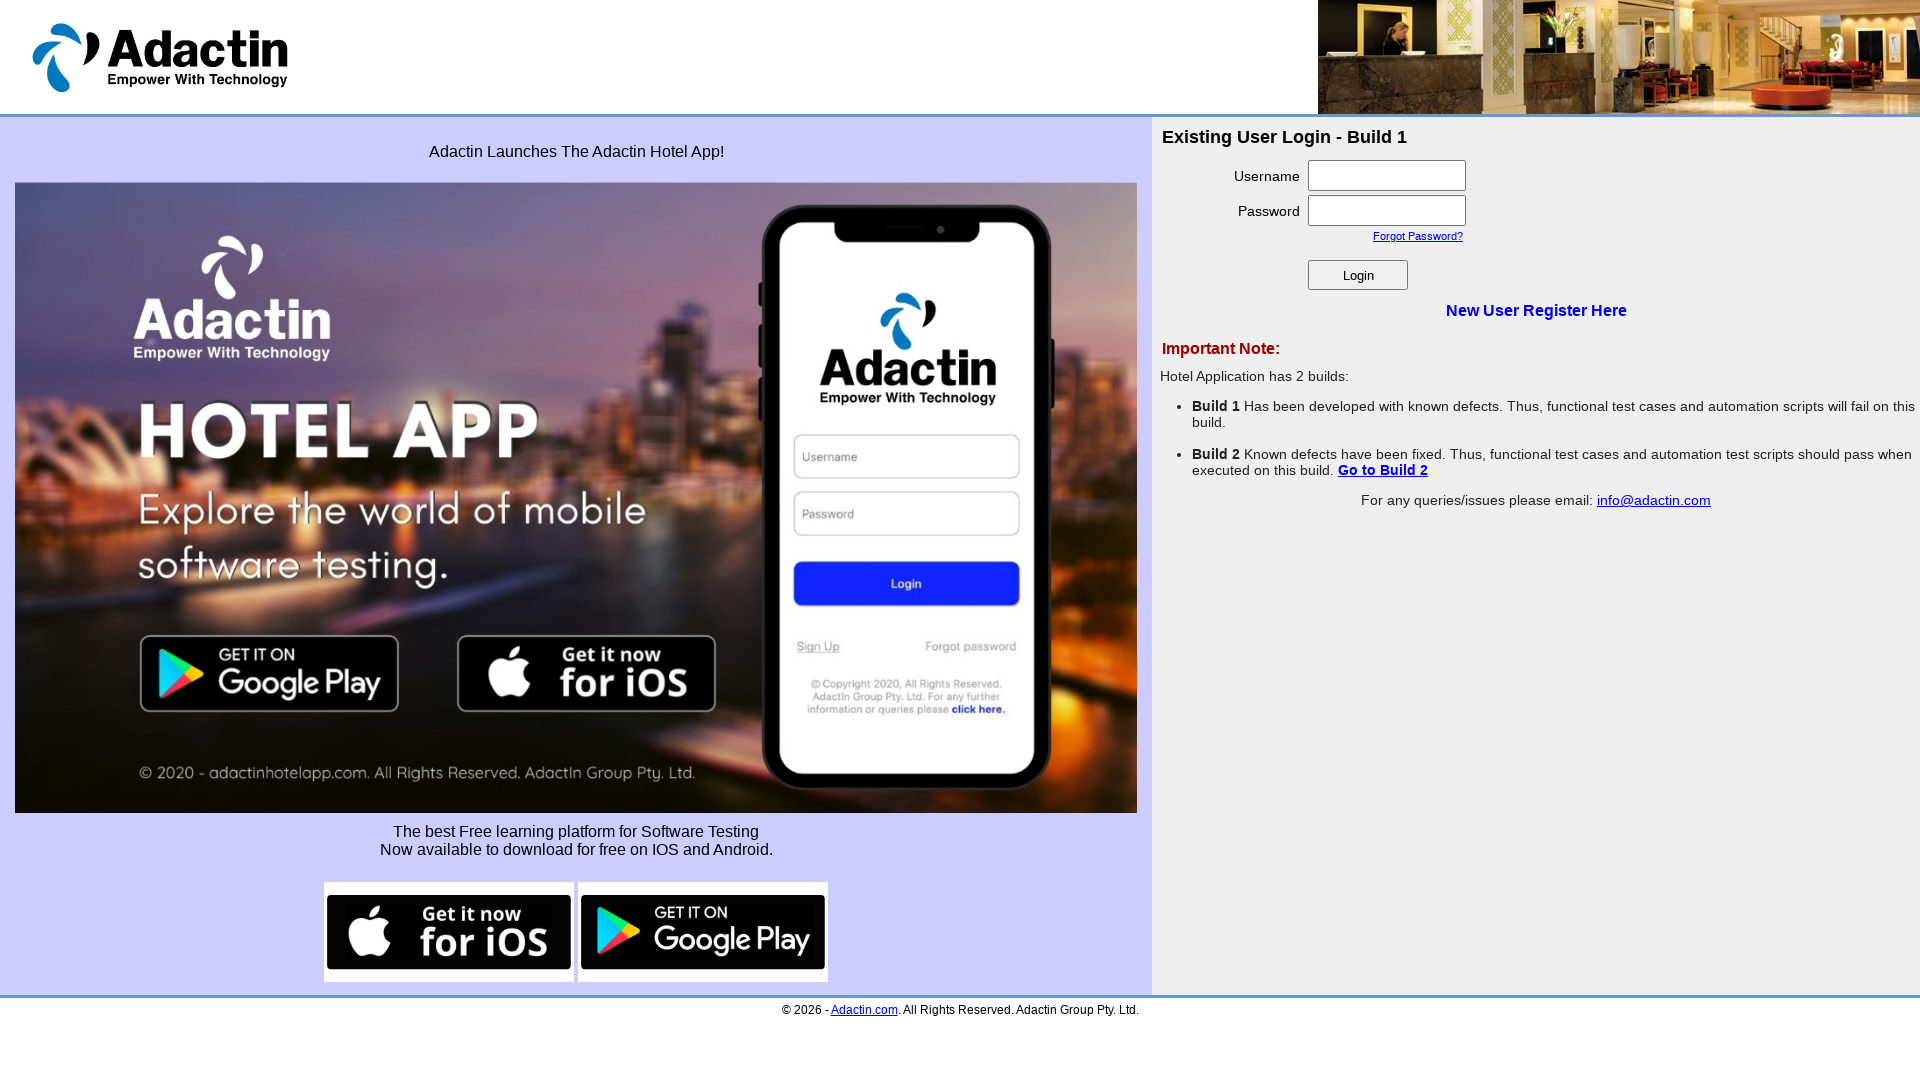

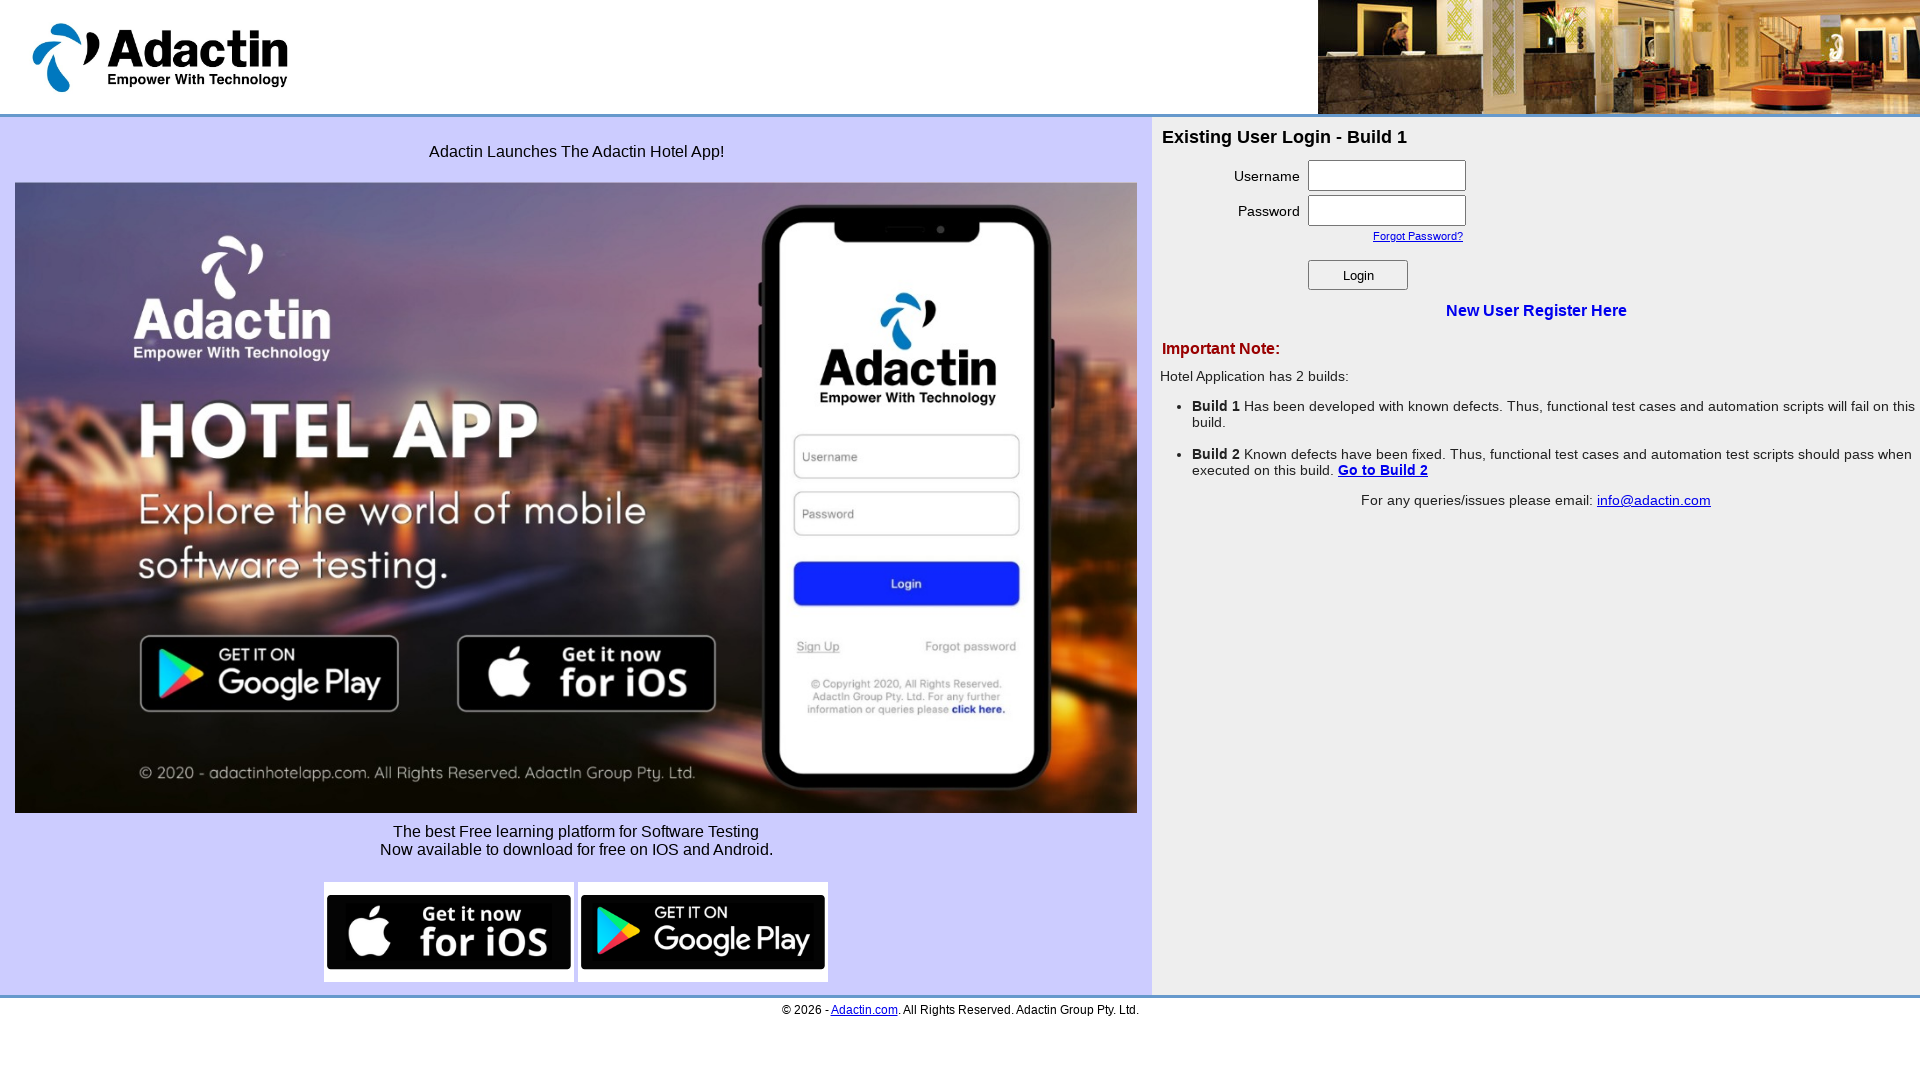